Tests keyboard key press functionality by sending a TAB key using keyboard actions and verifying the page displays the correct key press result.

Starting URL: http://the-internet.herokuapp.com/key_presses

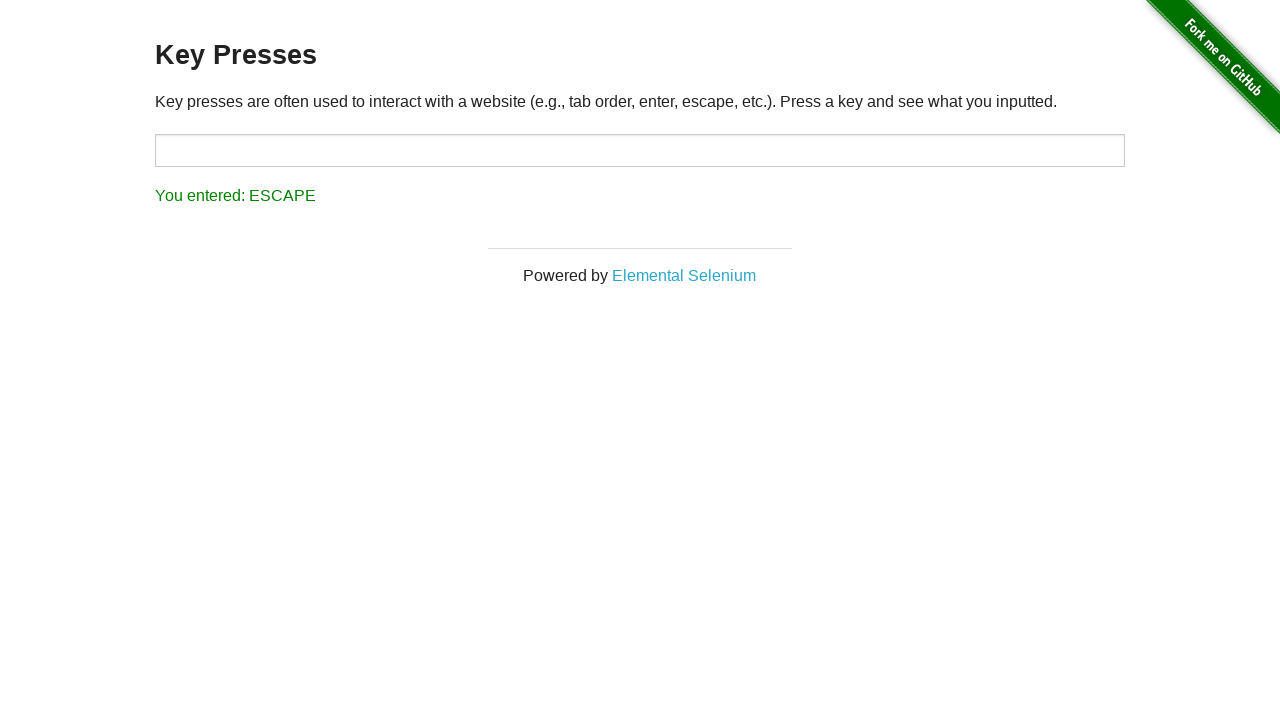

Pressed TAB key on the keyboard
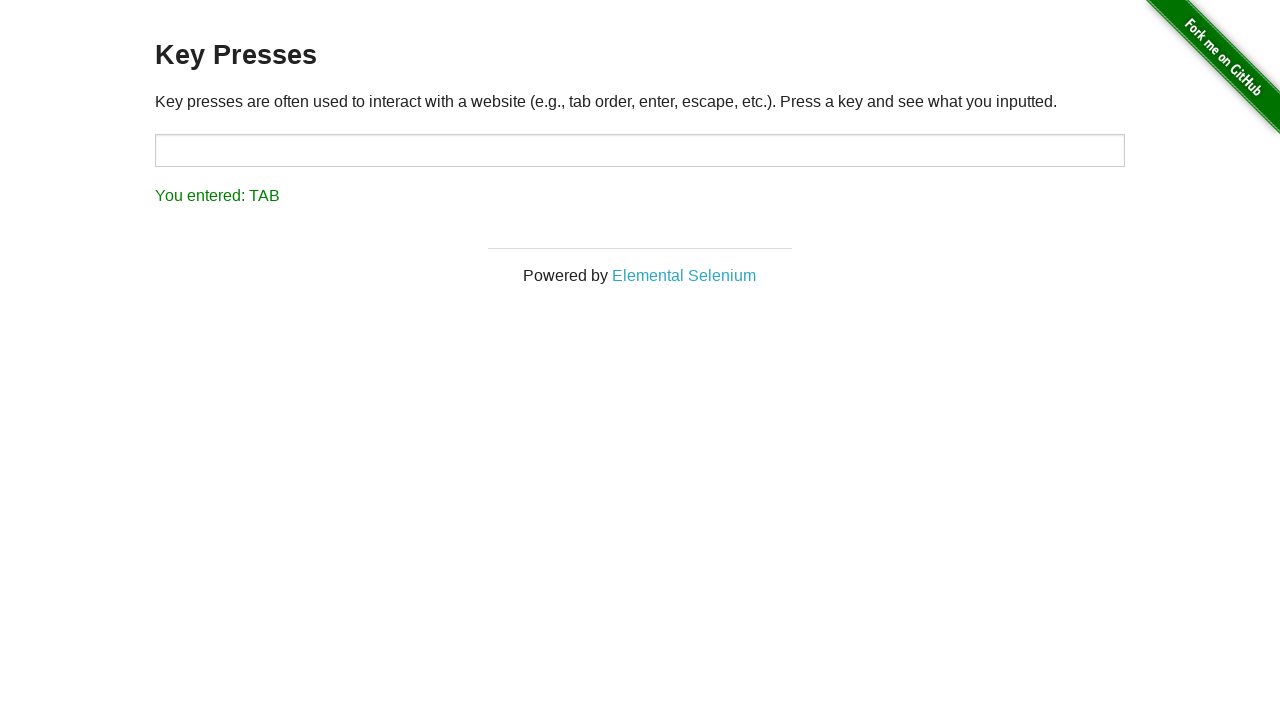

Result element loaded and became visible
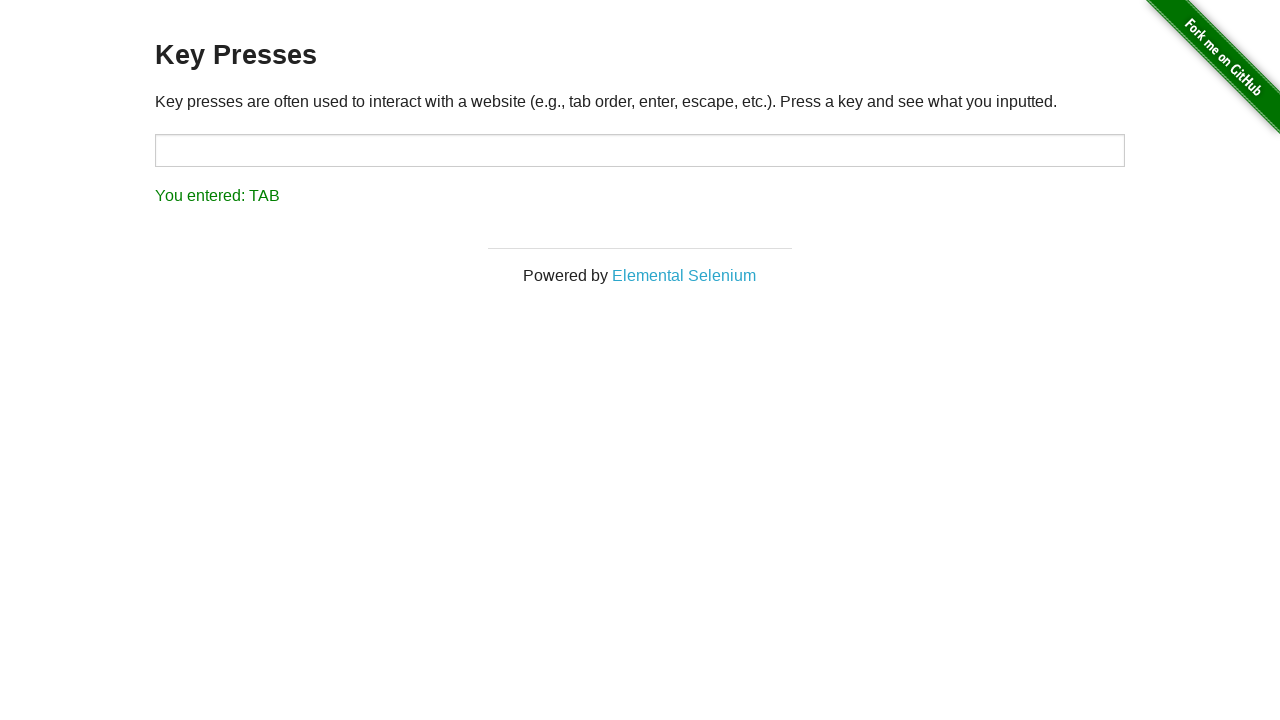

Retrieved result text content
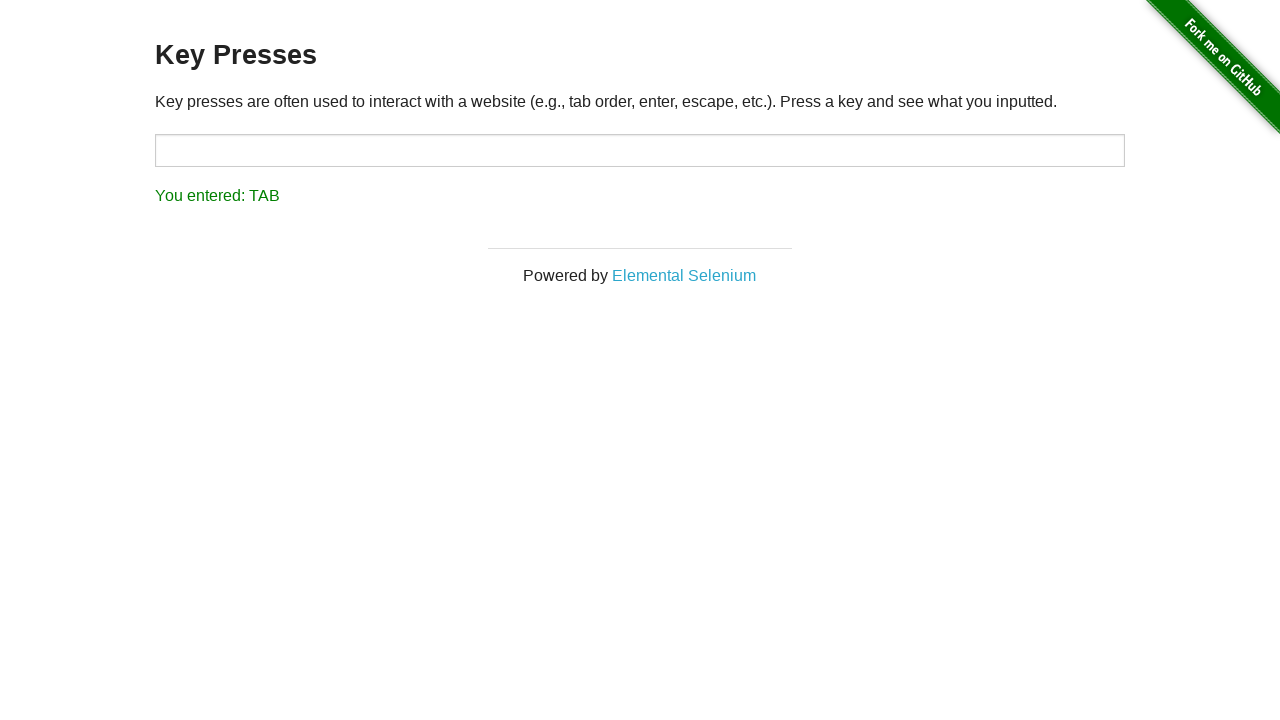

Verified result text matches 'You entered: TAB'
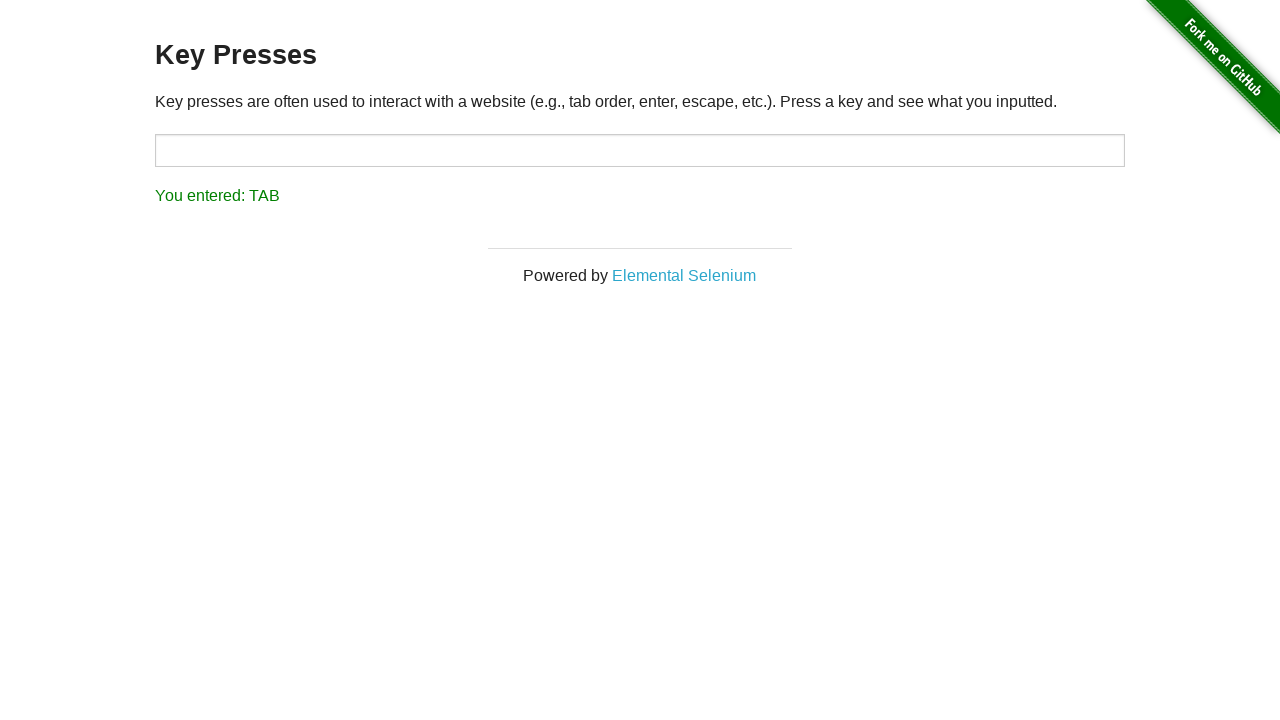

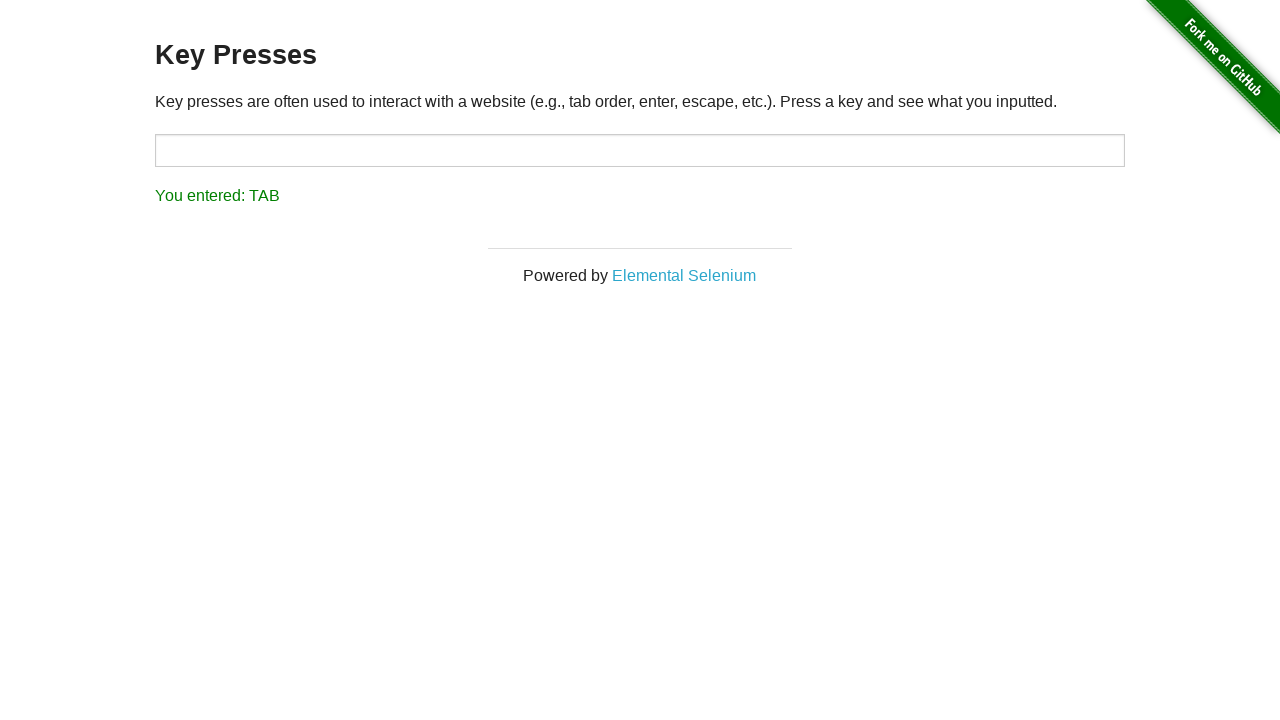